Tests input field interactions including setting value, adding value, and clearing the field

Starting URL: http://the-internet.herokuapp.com/forgot_password

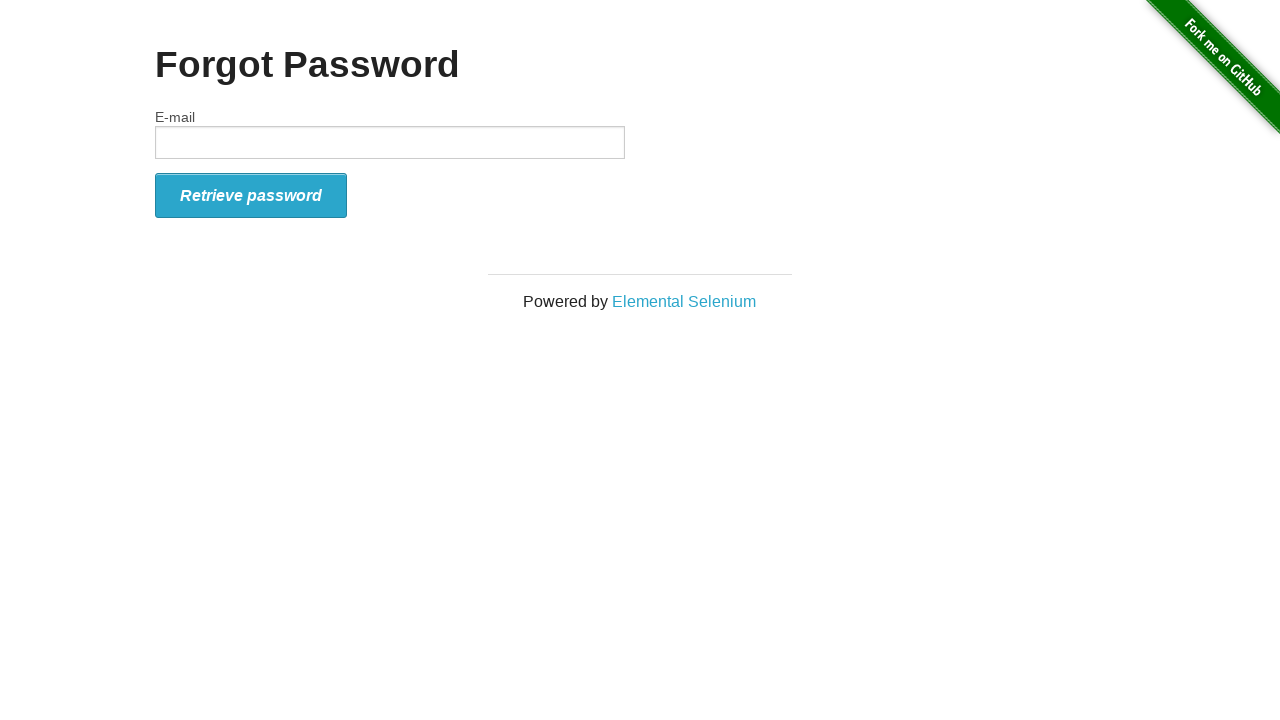

Filled email input field with 'TEST' on input#email
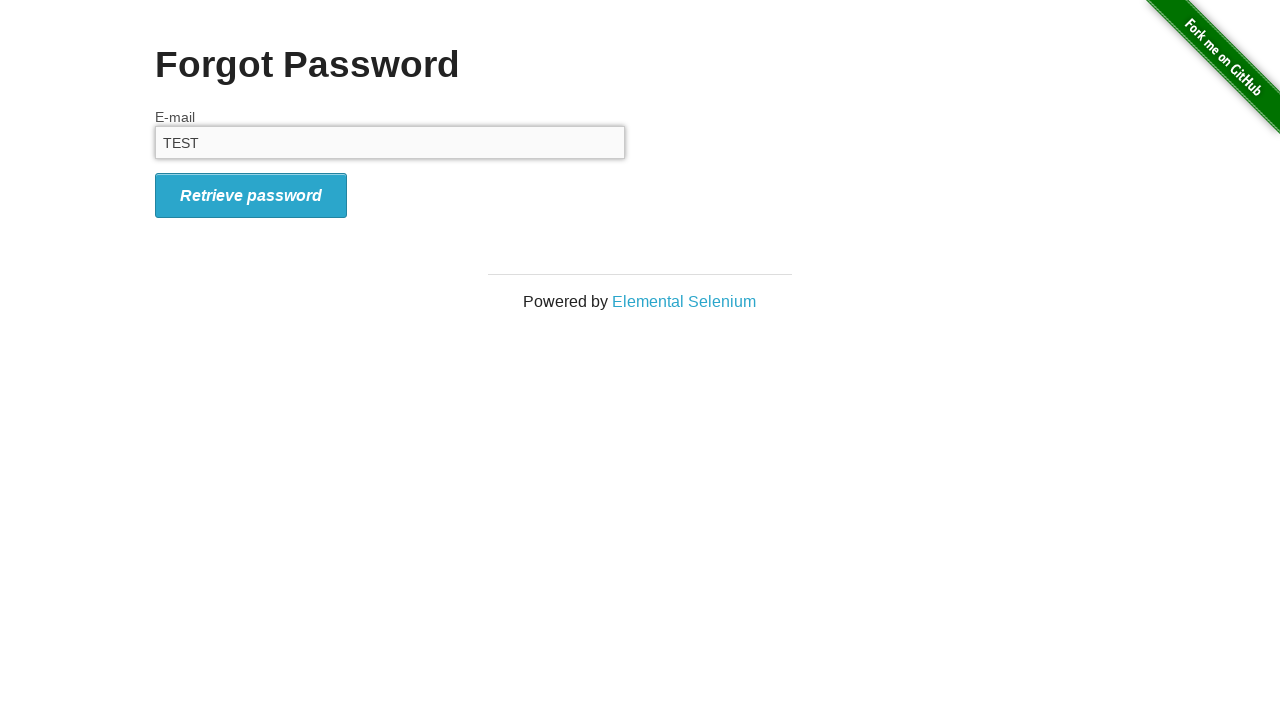

Added ' HELLO' to email input field using sequential key presses
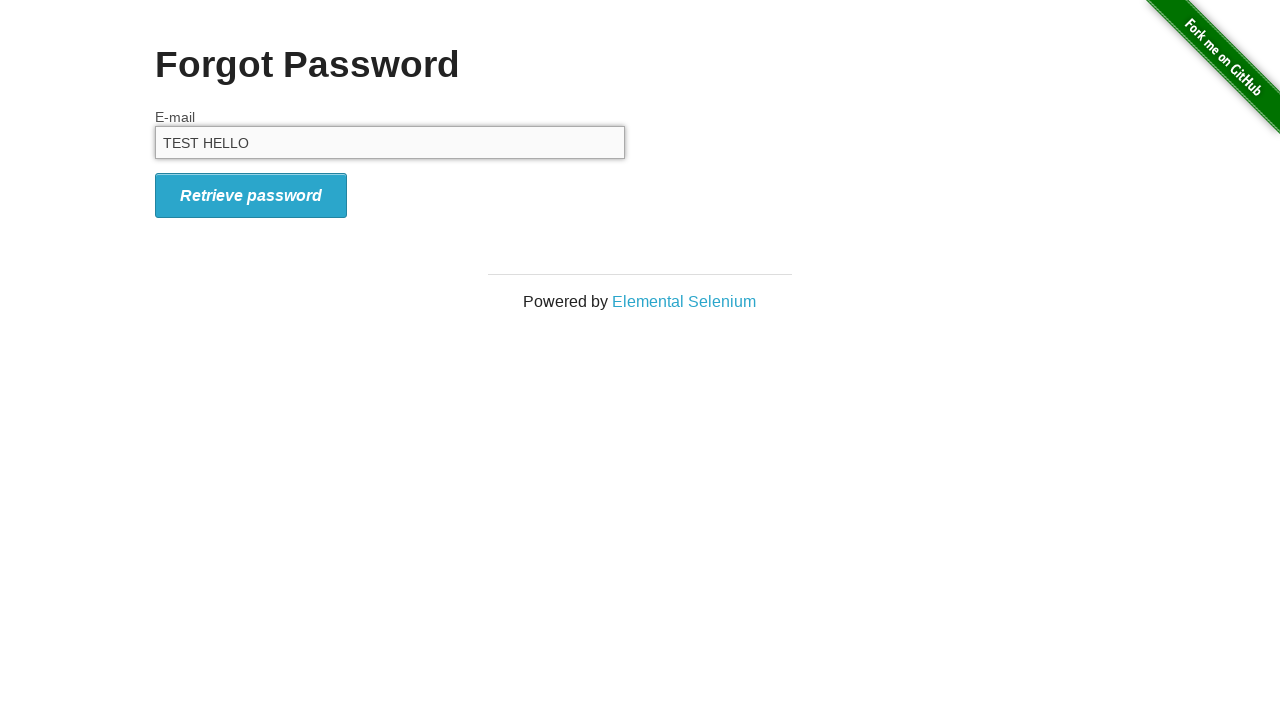

Cleared email input field on input#email
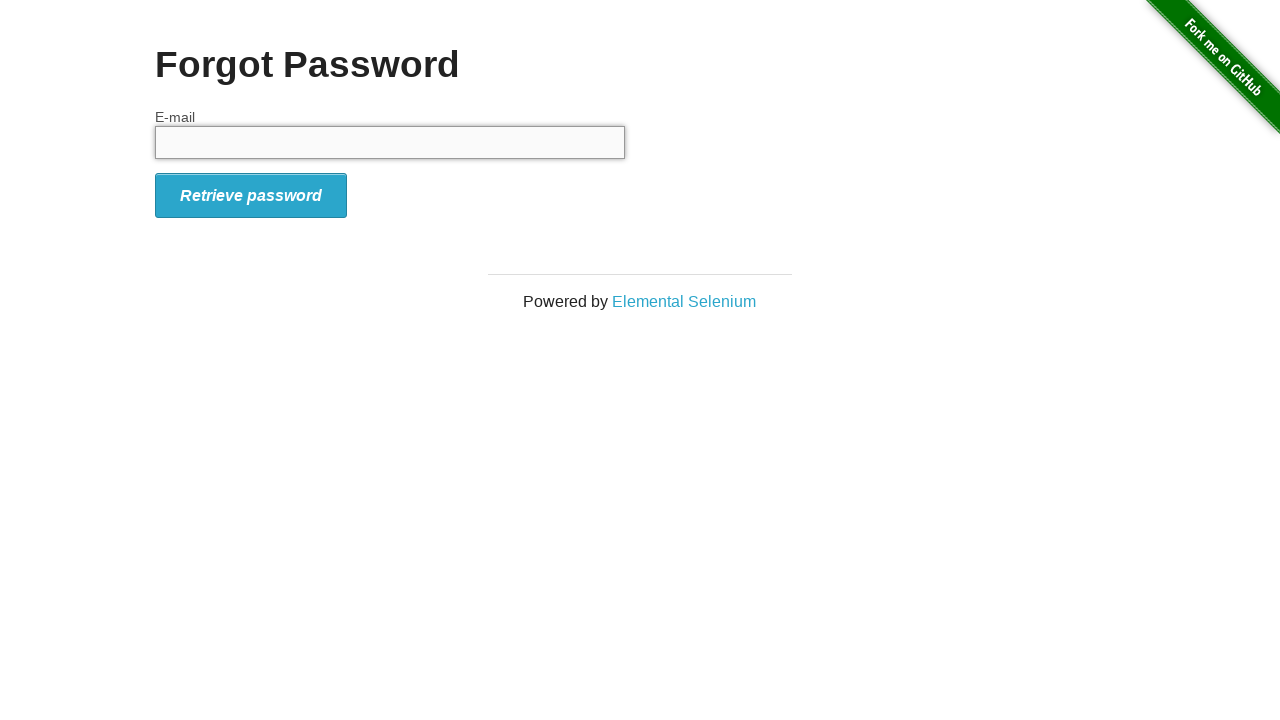

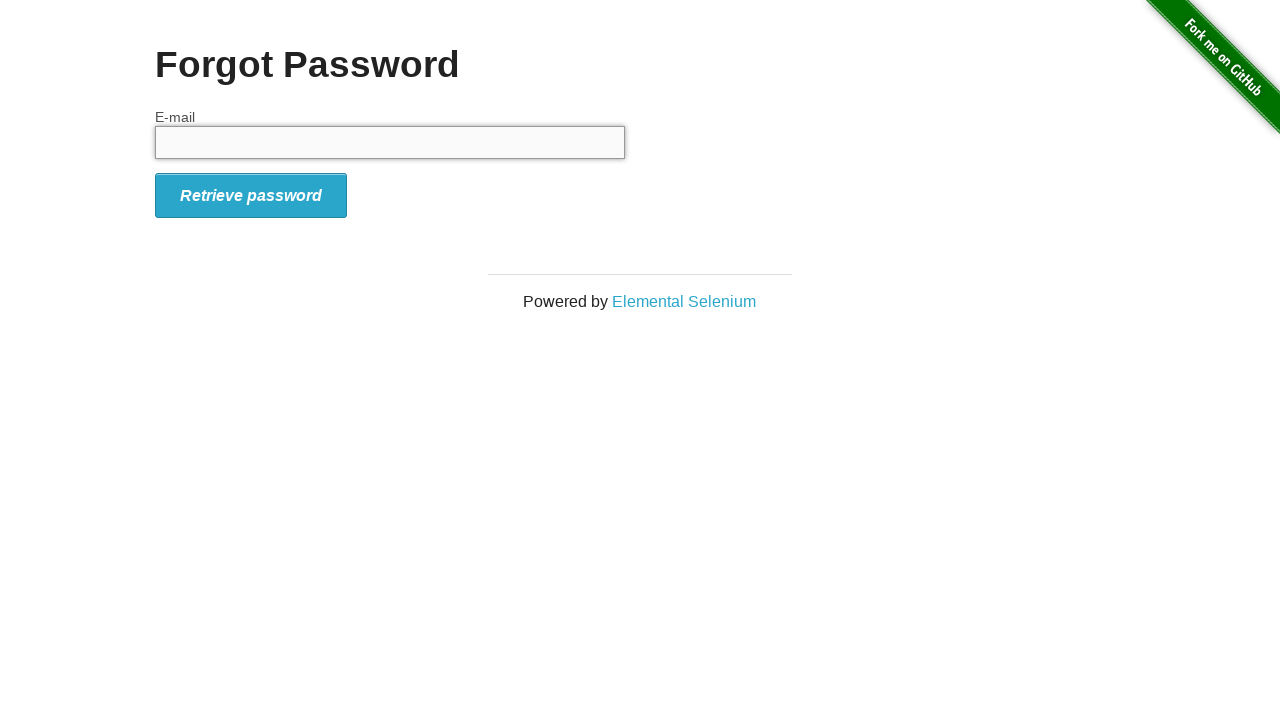